Tests the add/remove elements functionality by clicking the "Add Element" button, verifying a delete button appears, clicking the delete button, and verifying the element is removed from the page.

Starting URL: https://practice.cydeo.com/add_remove_elements/

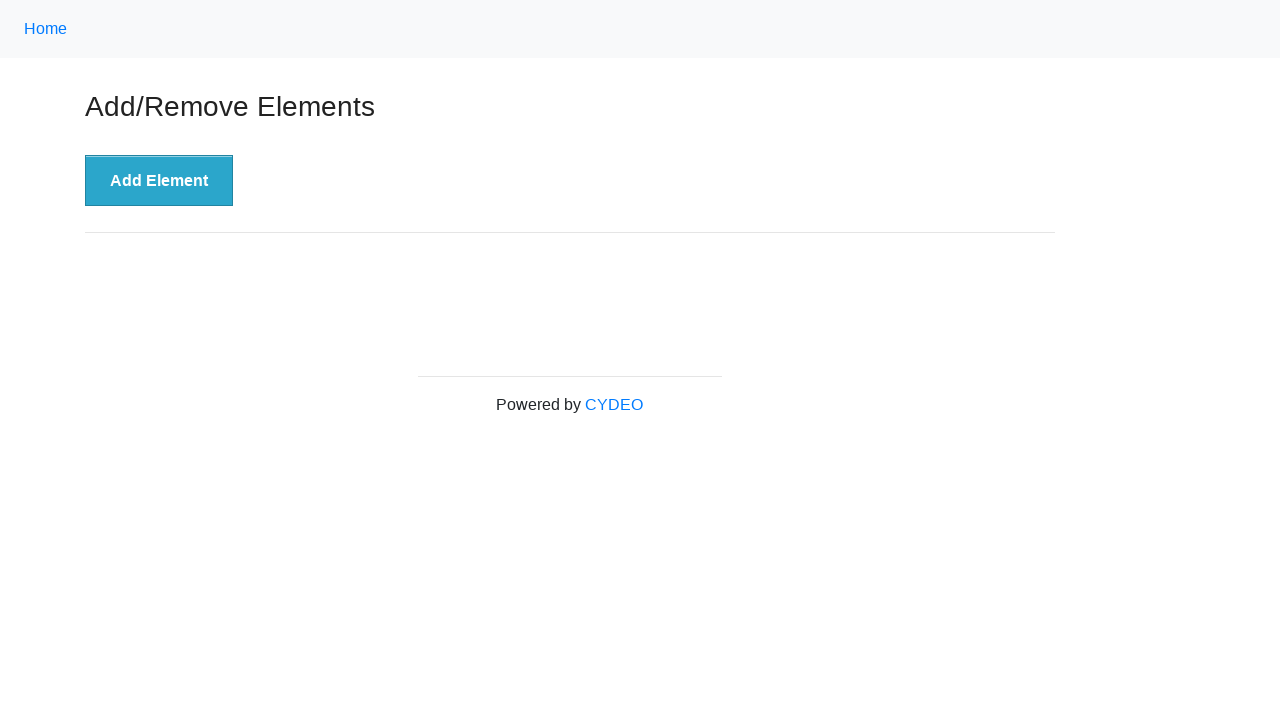

Clicked 'Add Element' button at (159, 181) on xpath=//button[.='Add Element']
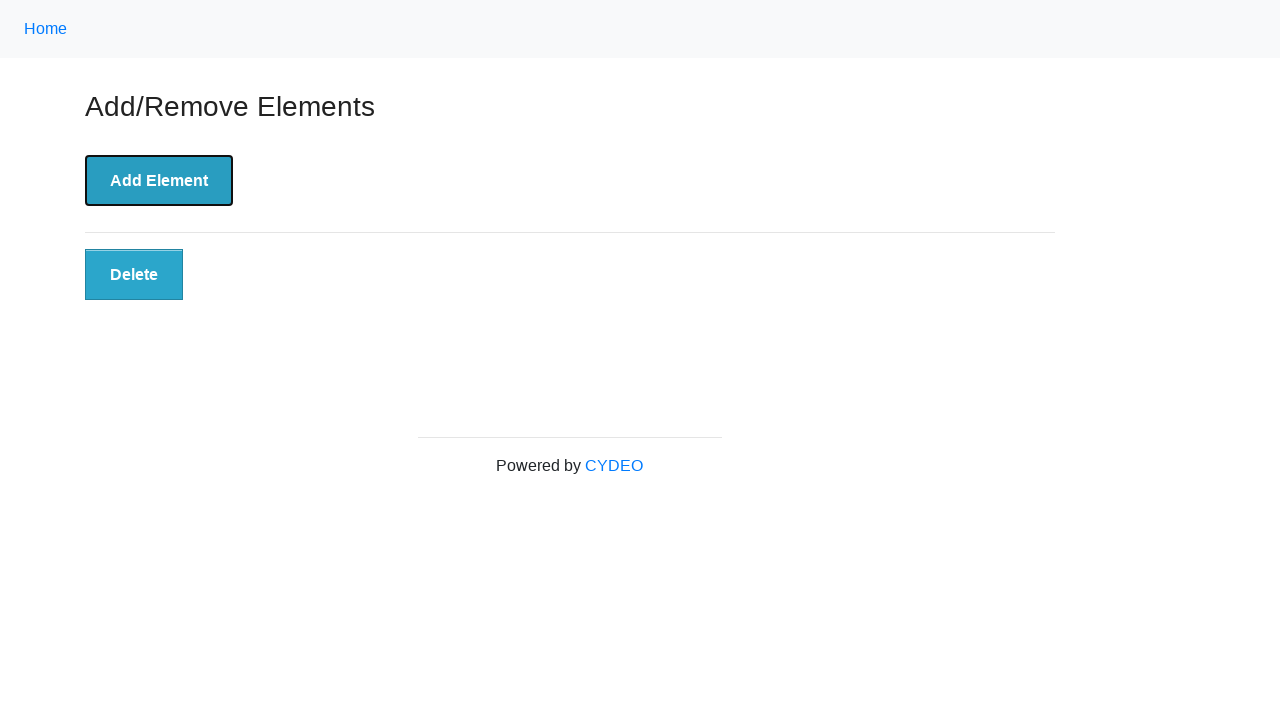

Located delete button element
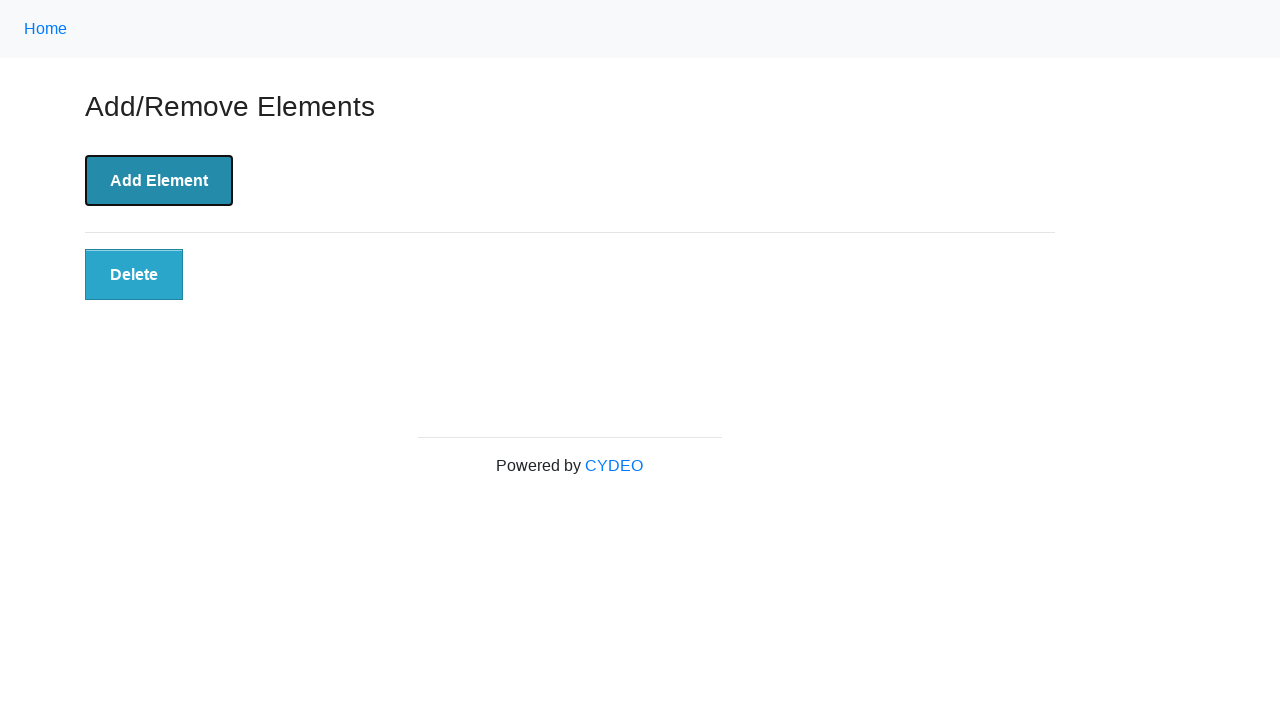

Verified delete button is visible
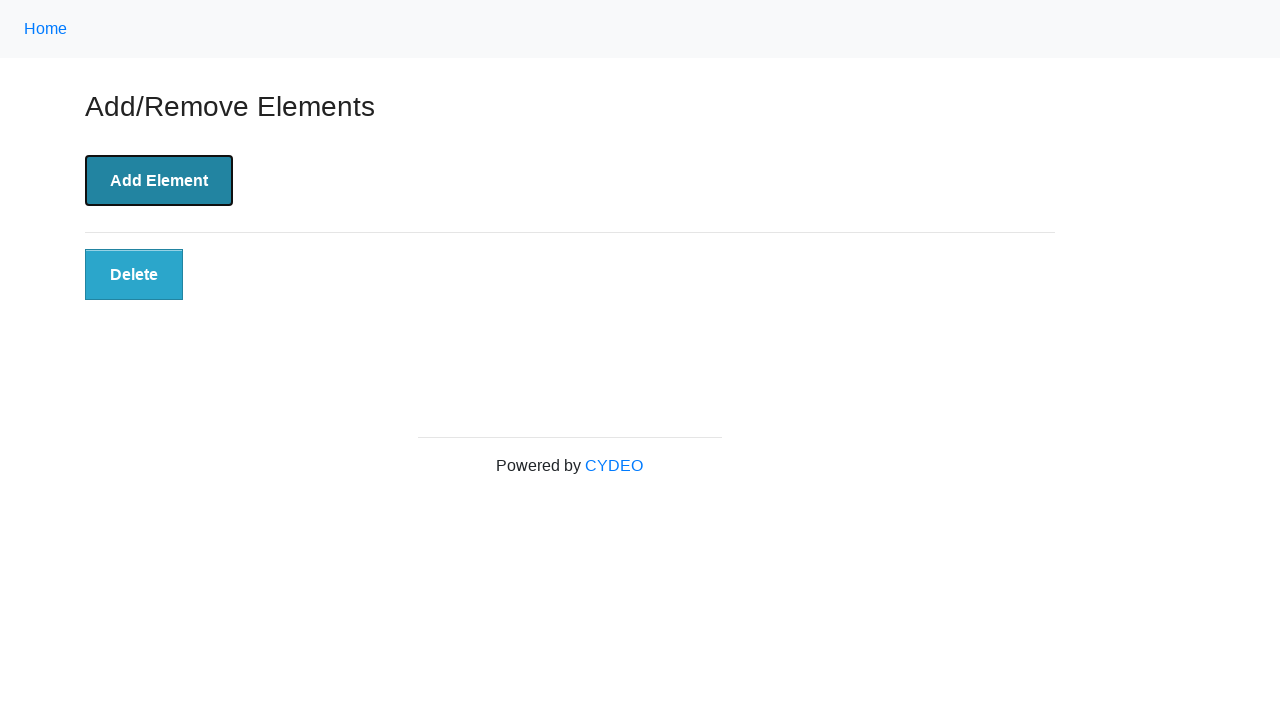

Clicked delete button to remove element at (134, 275) on xpath=//button[@class='added-manually']
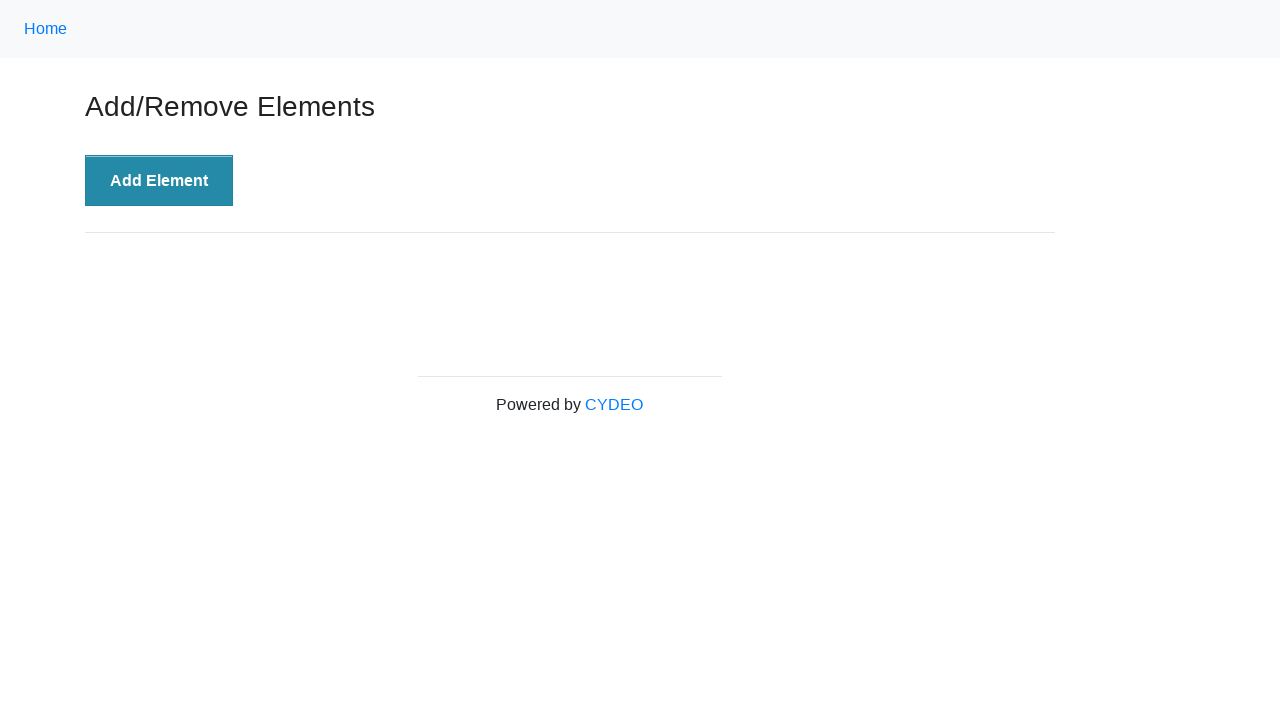

Verified delete button is removed from page (element detached)
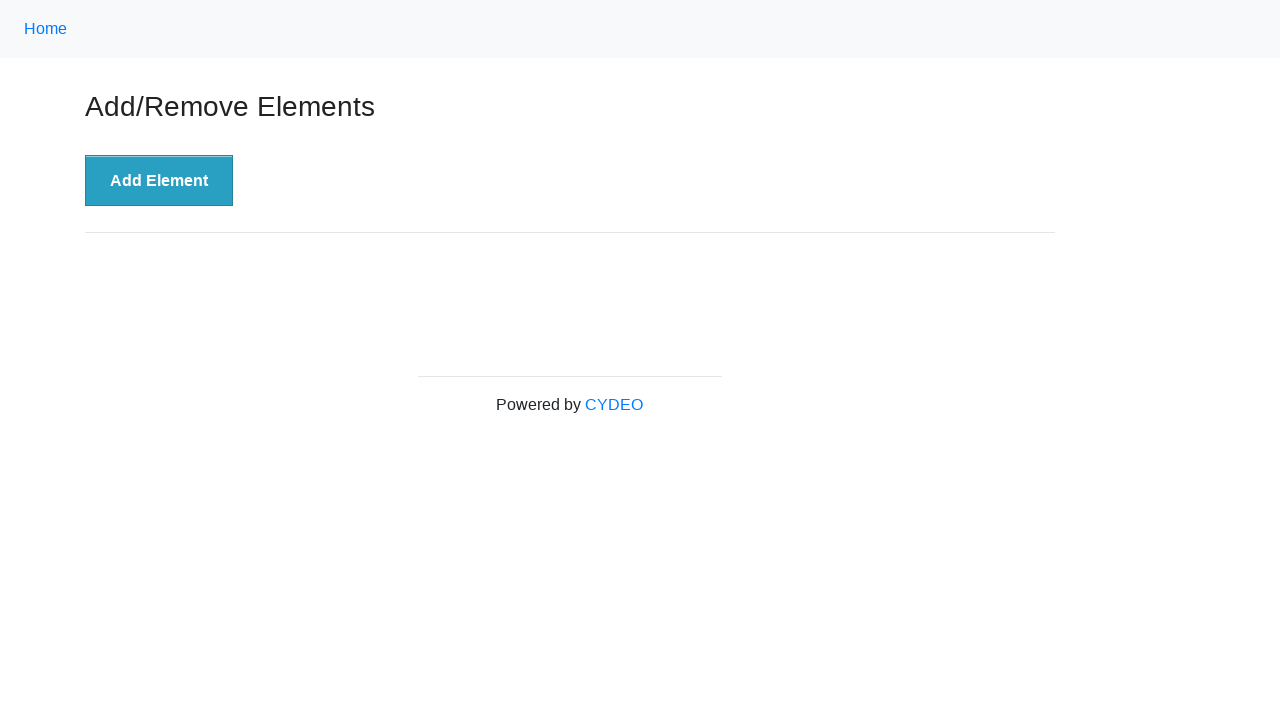

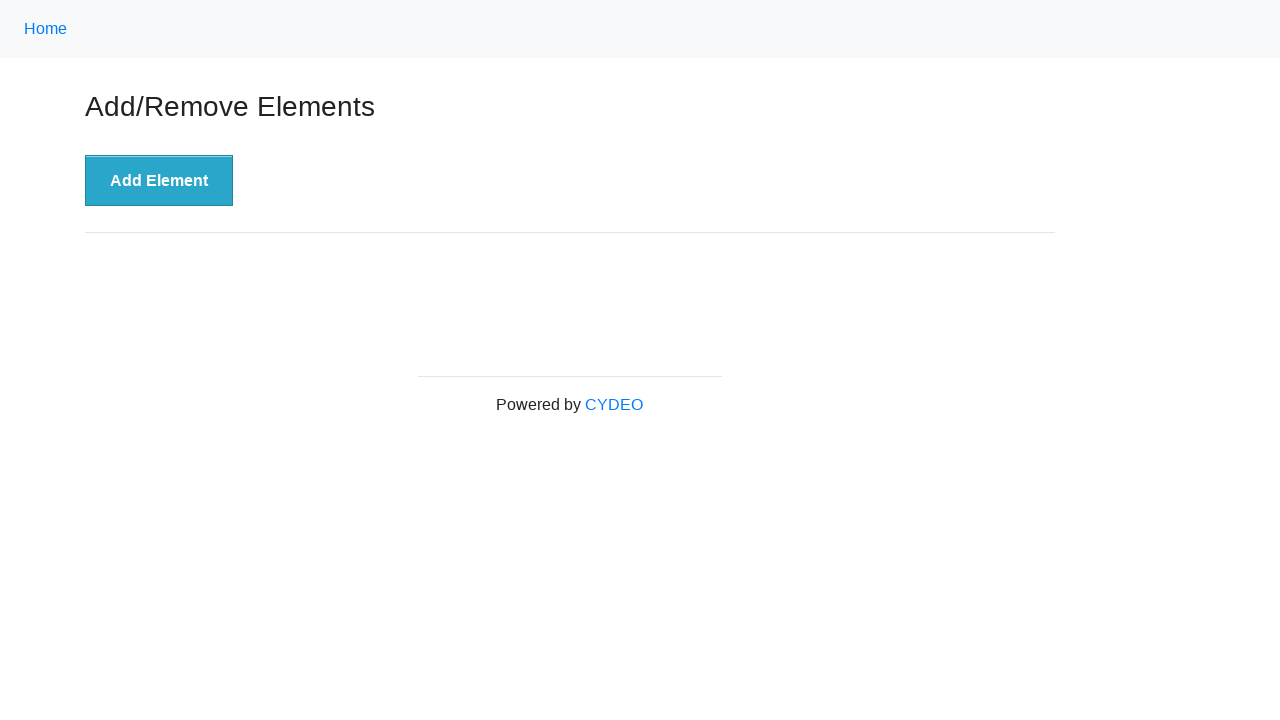